Solves a math problem on a form by calculating a value, checking checkboxes, and submitting

Starting URL: http://suninjuly.github.io/math.html

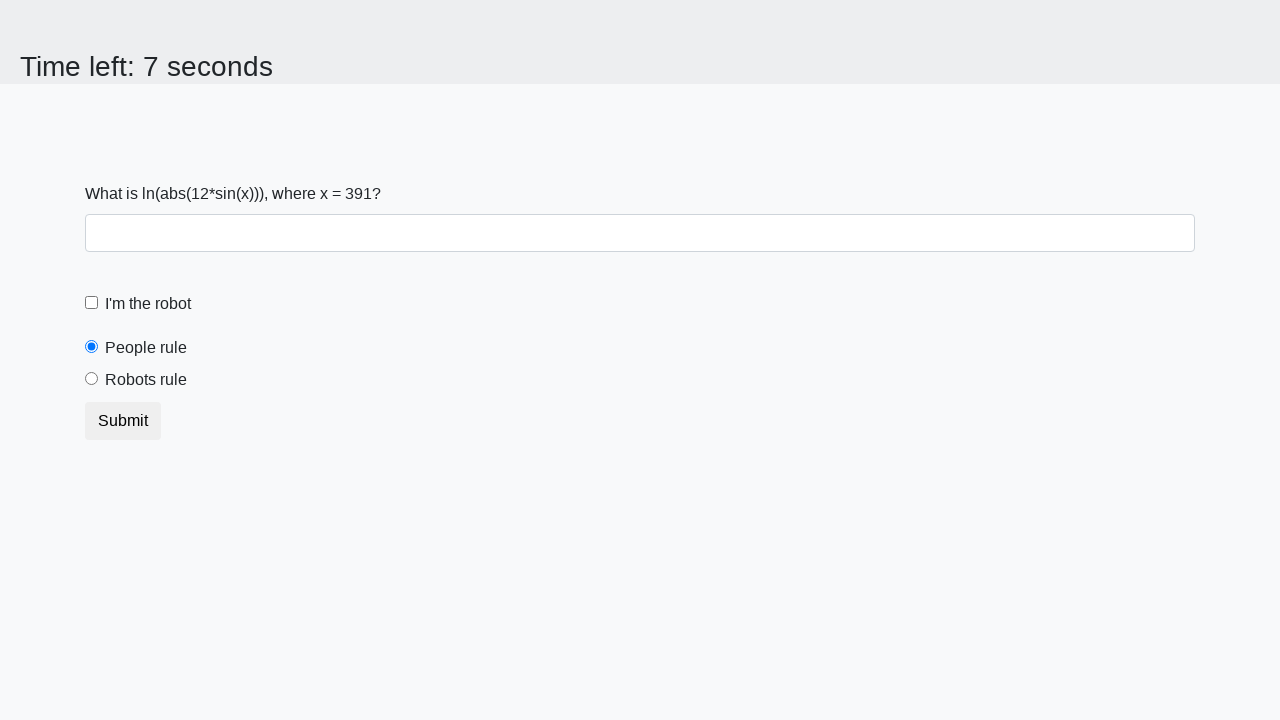

Retrieved the math problem number from the page
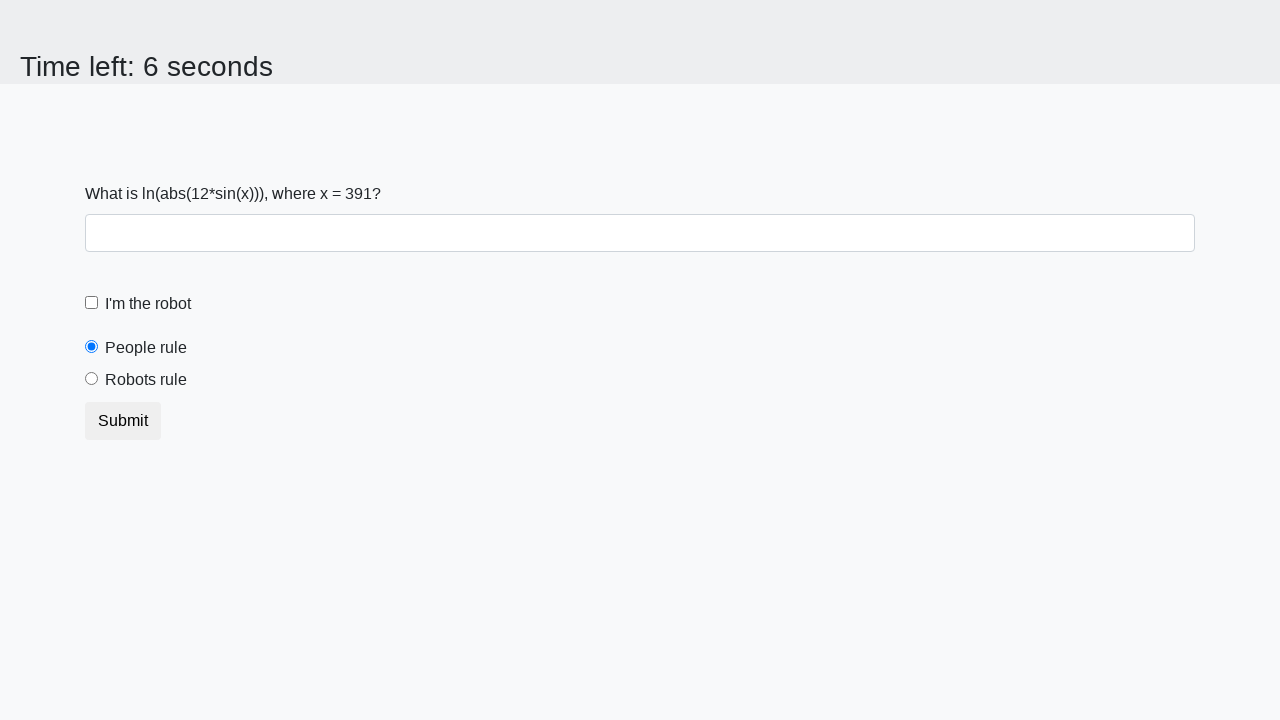

Filled the answer field with calculated result on input#answer
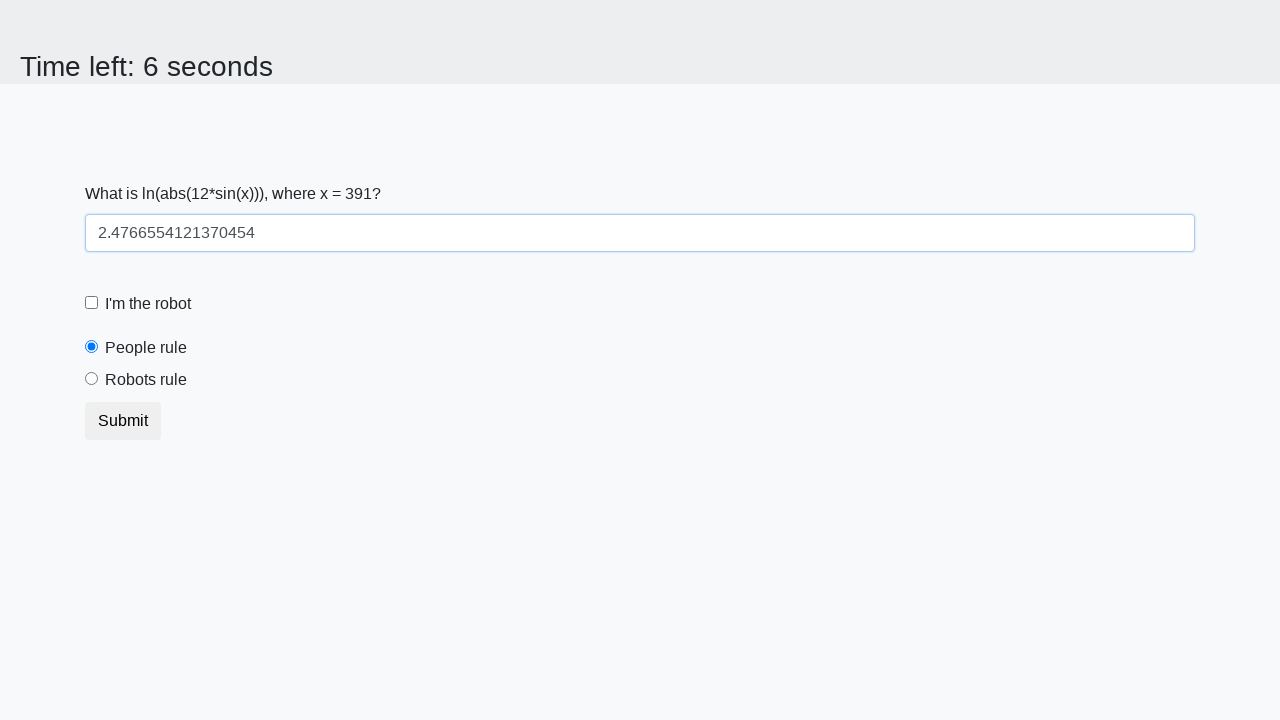

Checked the robot checkbox at (92, 303) on input#robotCheckbox
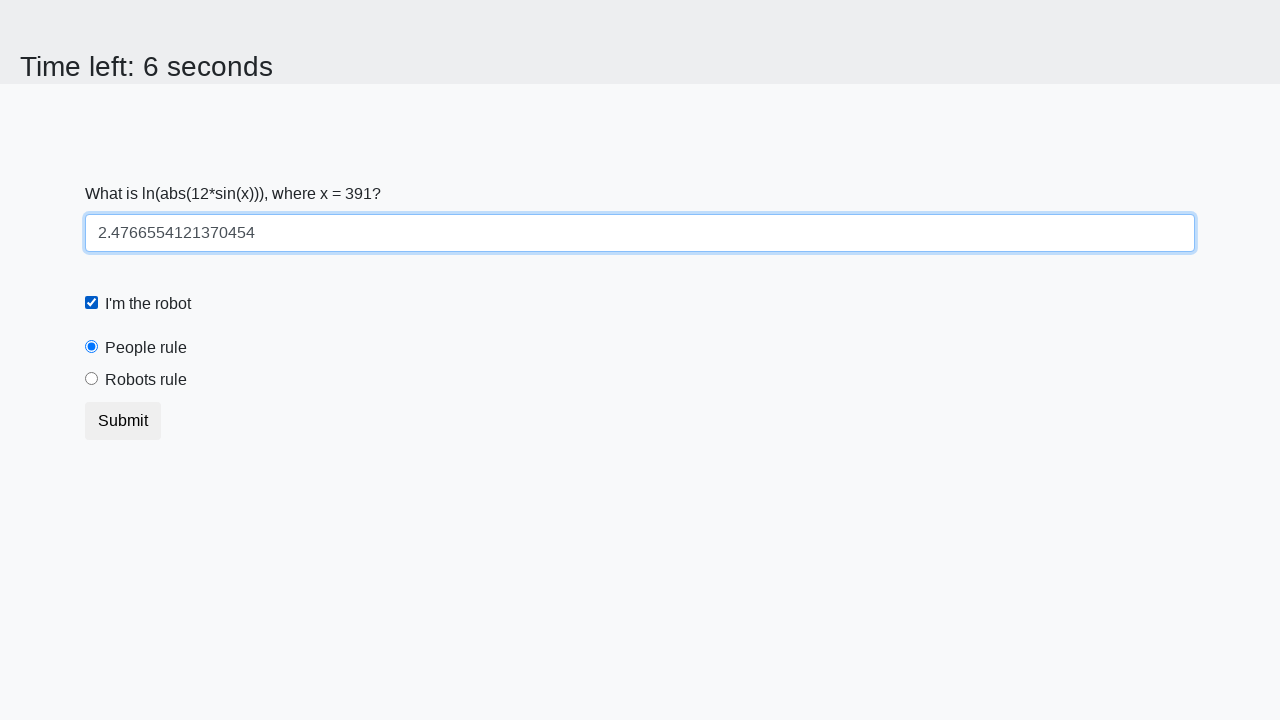

Selected the robots rule radio button at (92, 379) on input#robotsRule
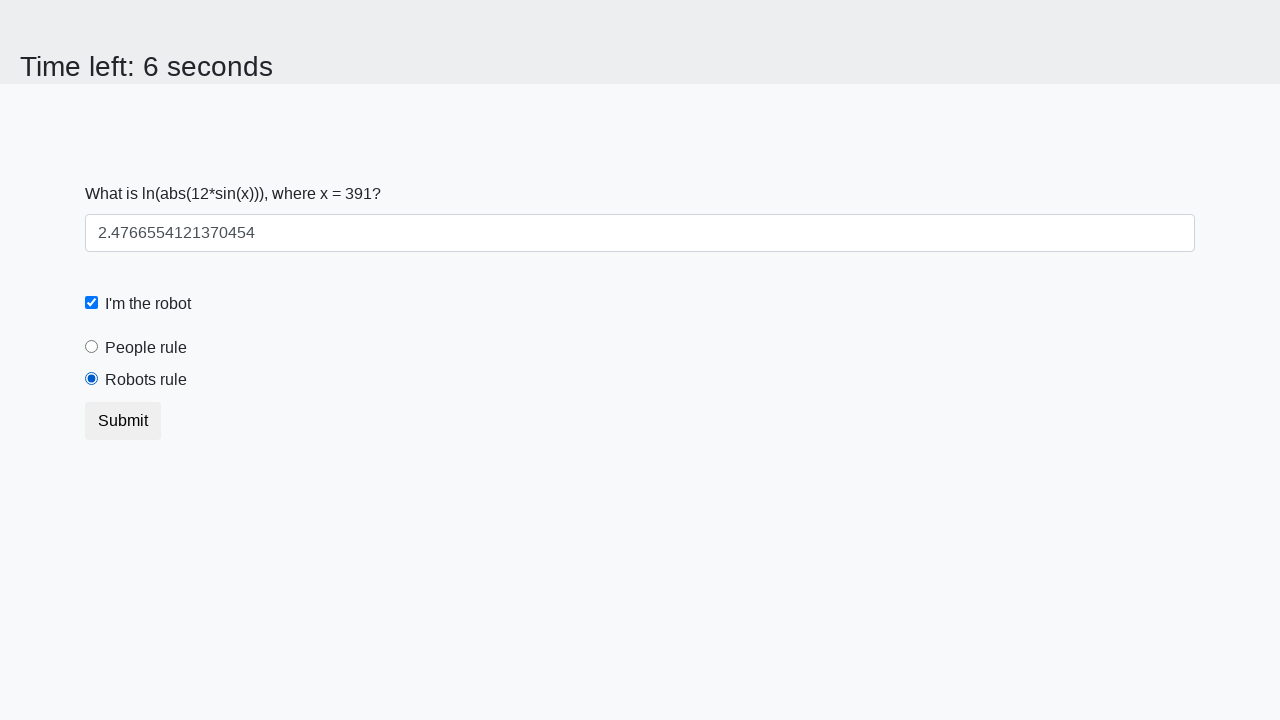

Clicked the submit button at (123, 421) on button.btn-default
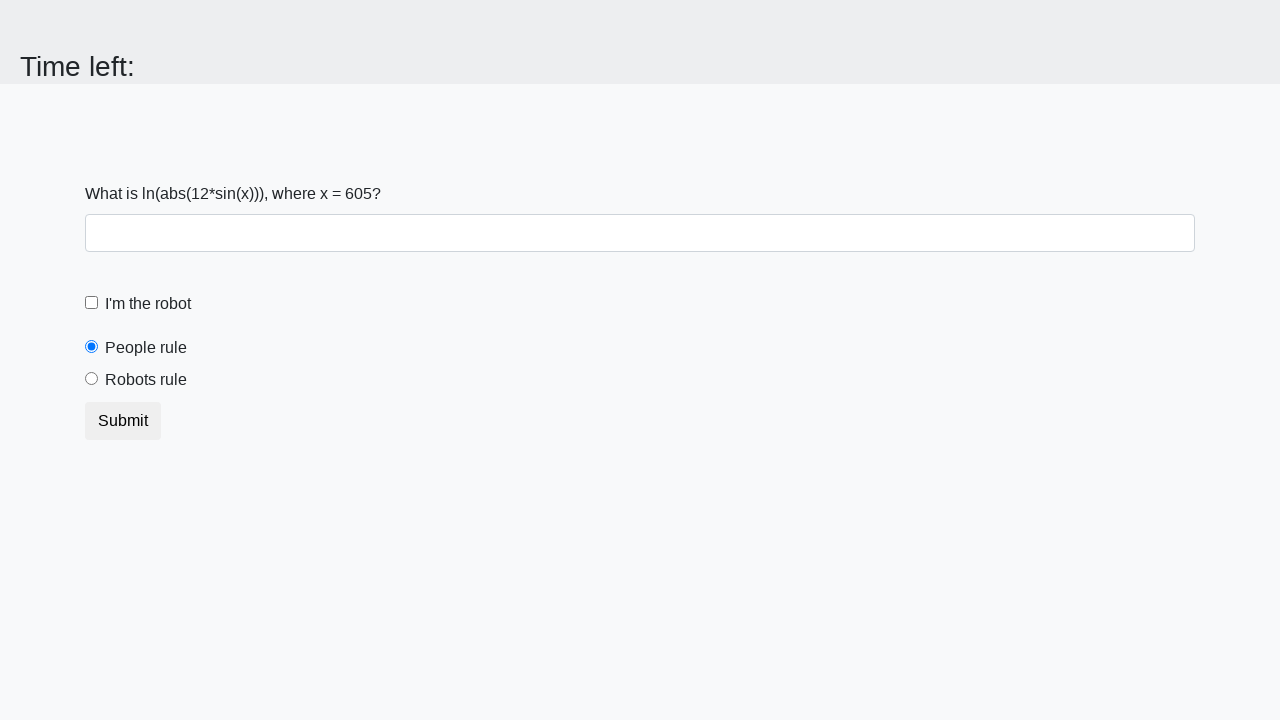

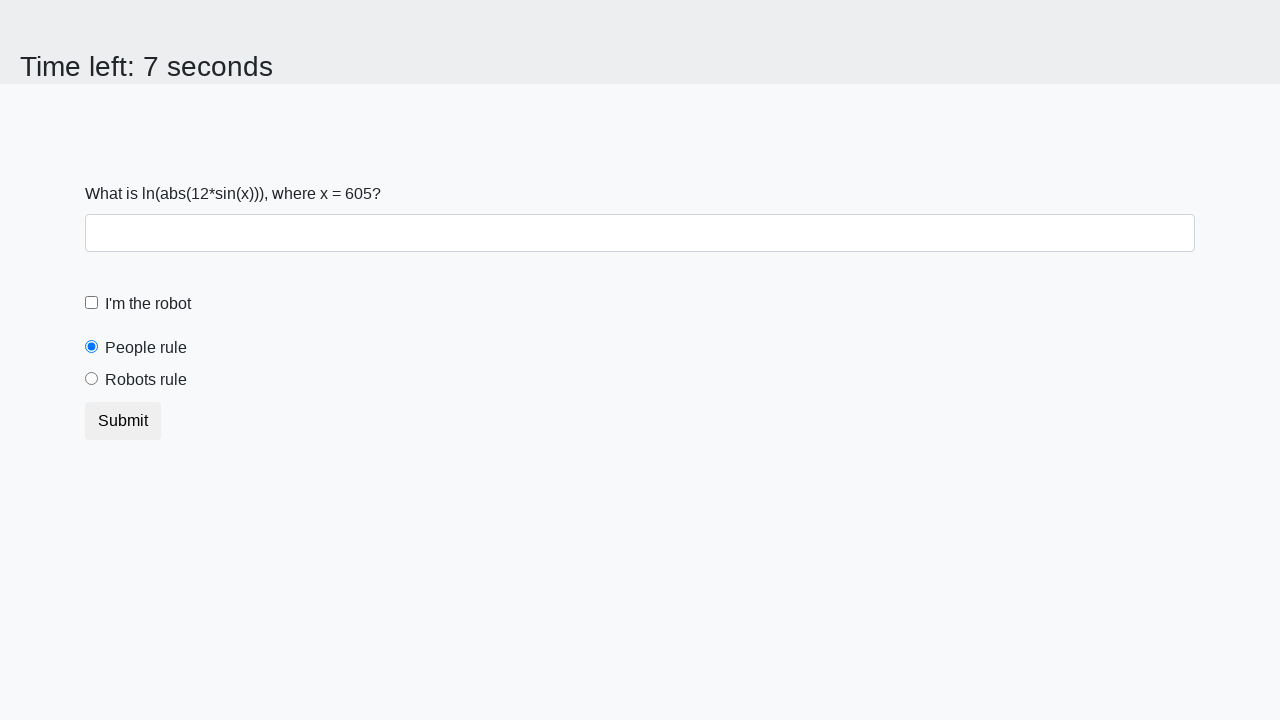